Tests searching for a GitHub repository and verifying an issue exists using allure step annotations - same flow as test 1 but with explicit step documentation.

Starting URL: https://github.com

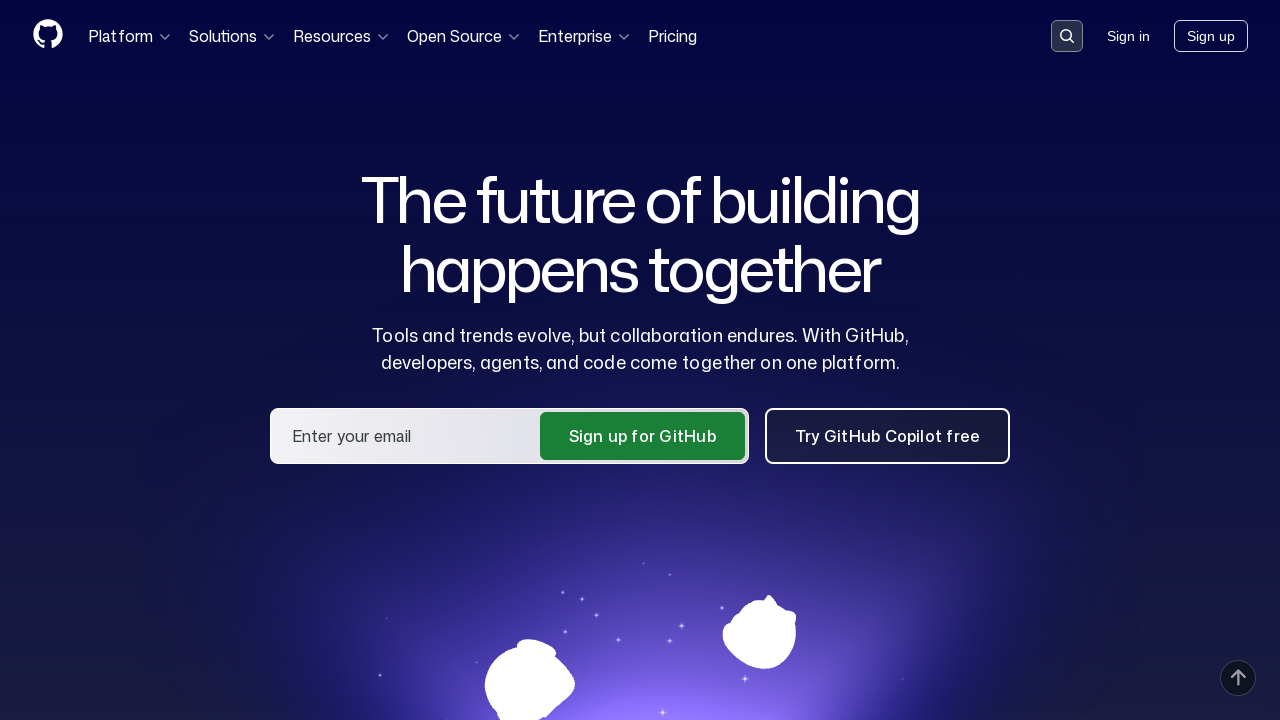

Clicked search button in header at (1067, 36) on .header-search-button
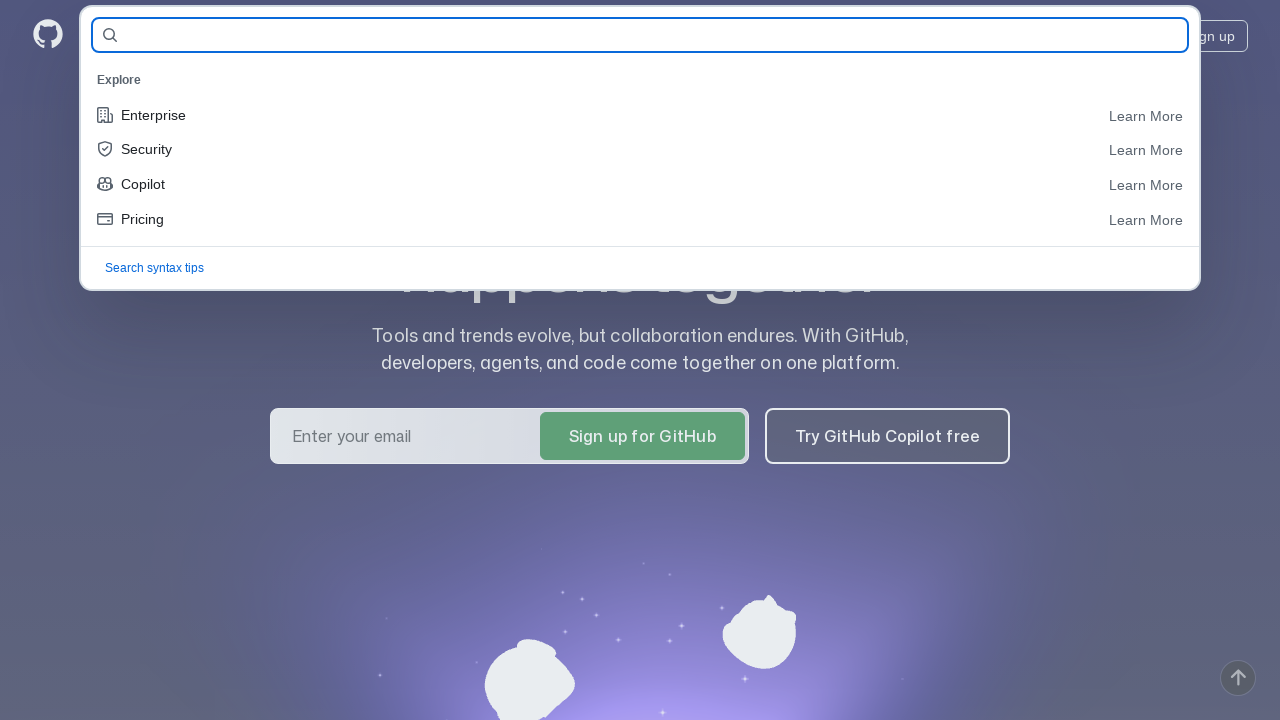

Filled search field with repository name 'eroshenkoam/allure-playwright-example' on #query-builder-test
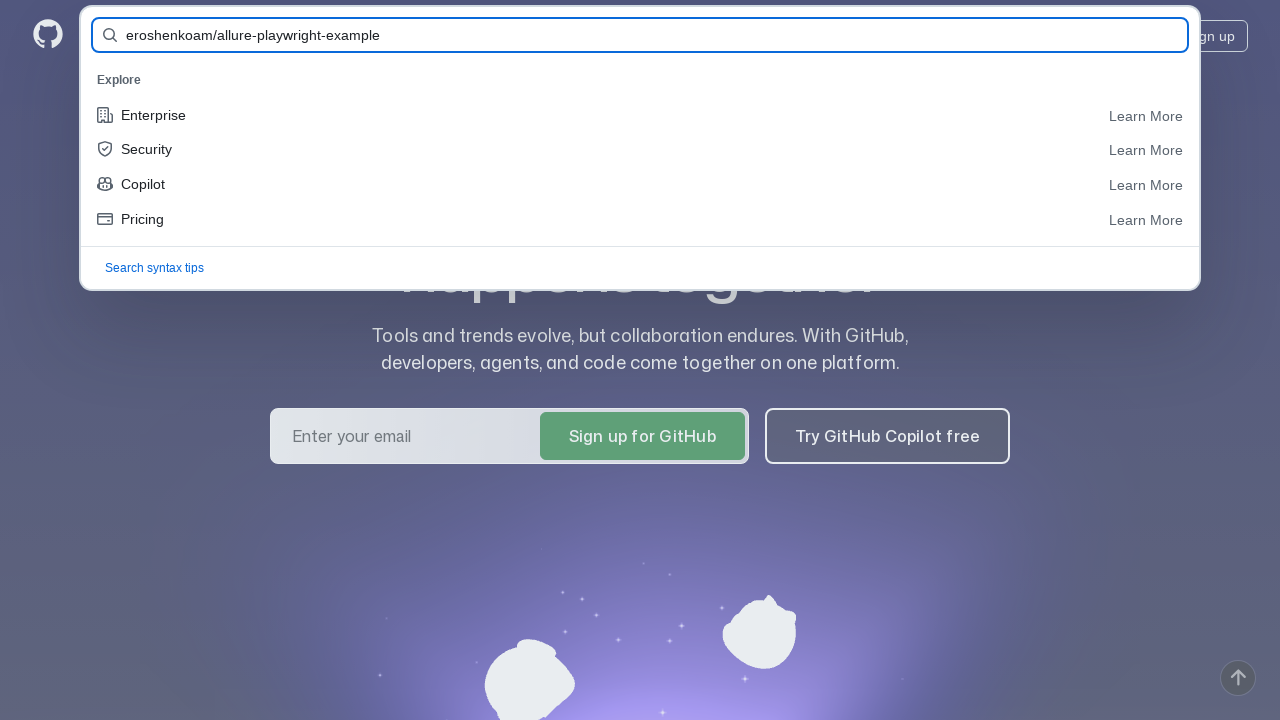

Pressed Enter to search for repository
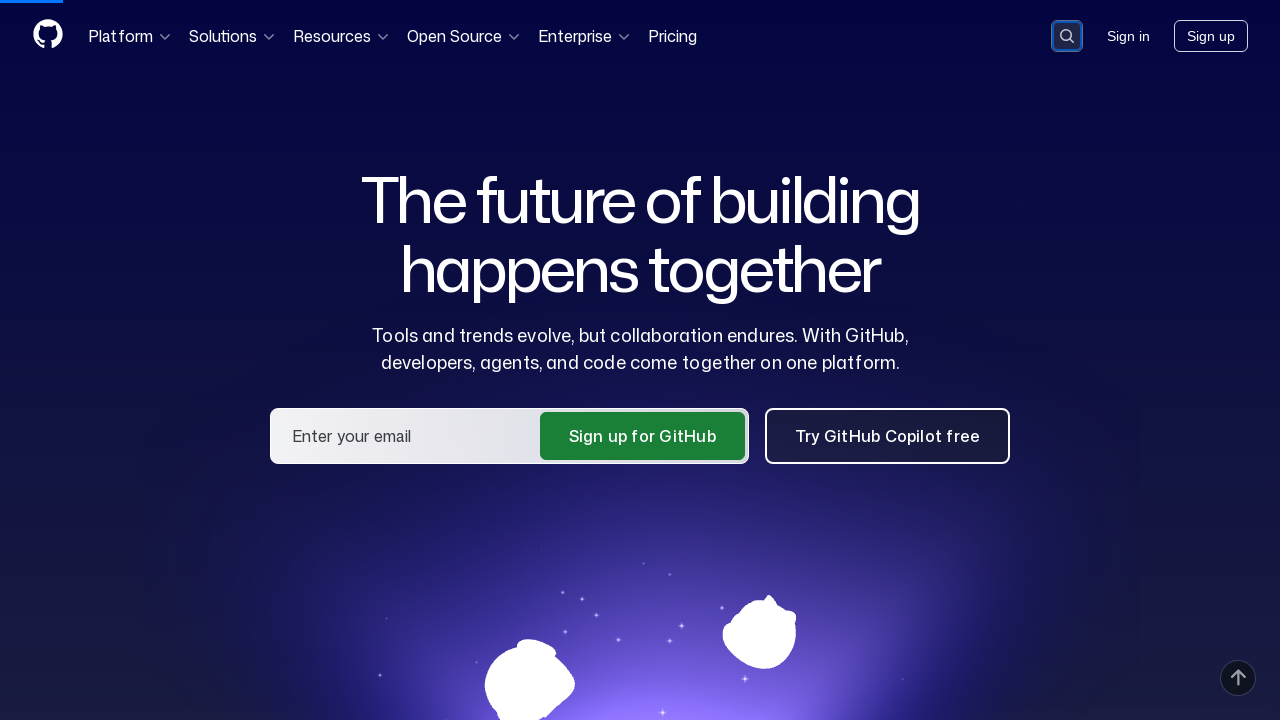

Clicked repository link in search results at (520, 161) on a:has-text('eroshenkoam/allure-playwright-example')
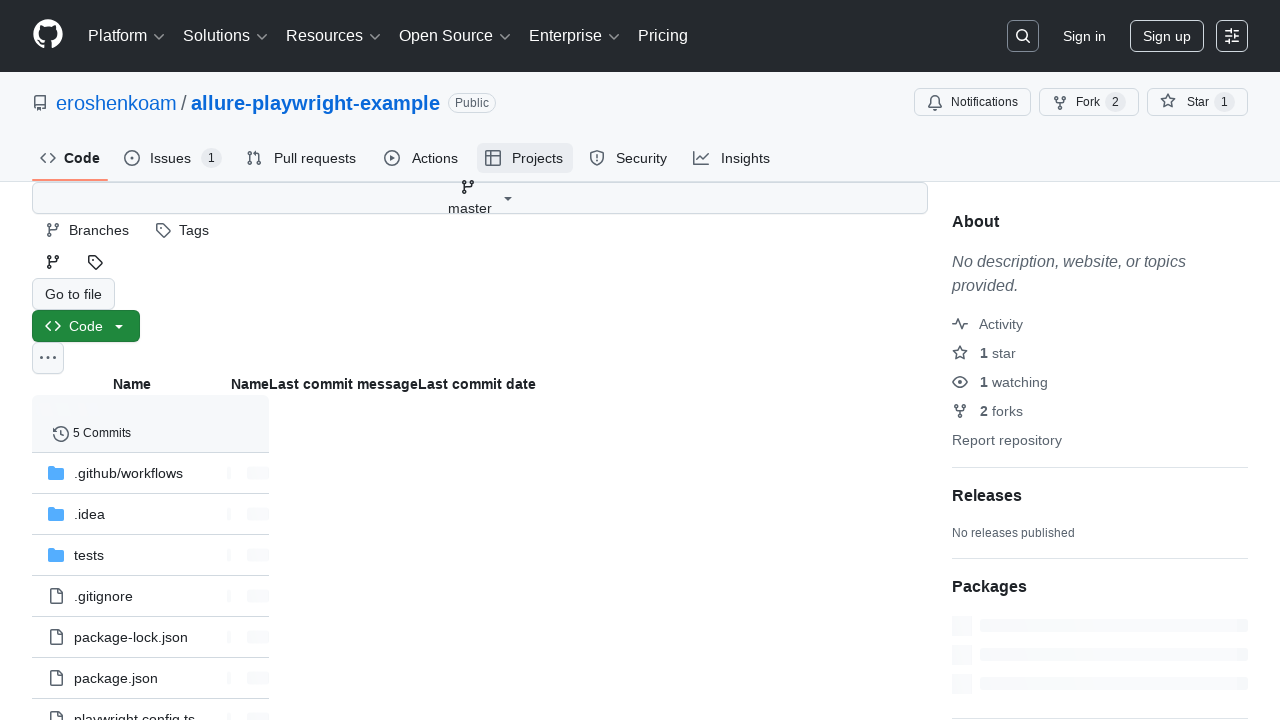

Clicked Issues tab at (173, 158) on #issues-tab
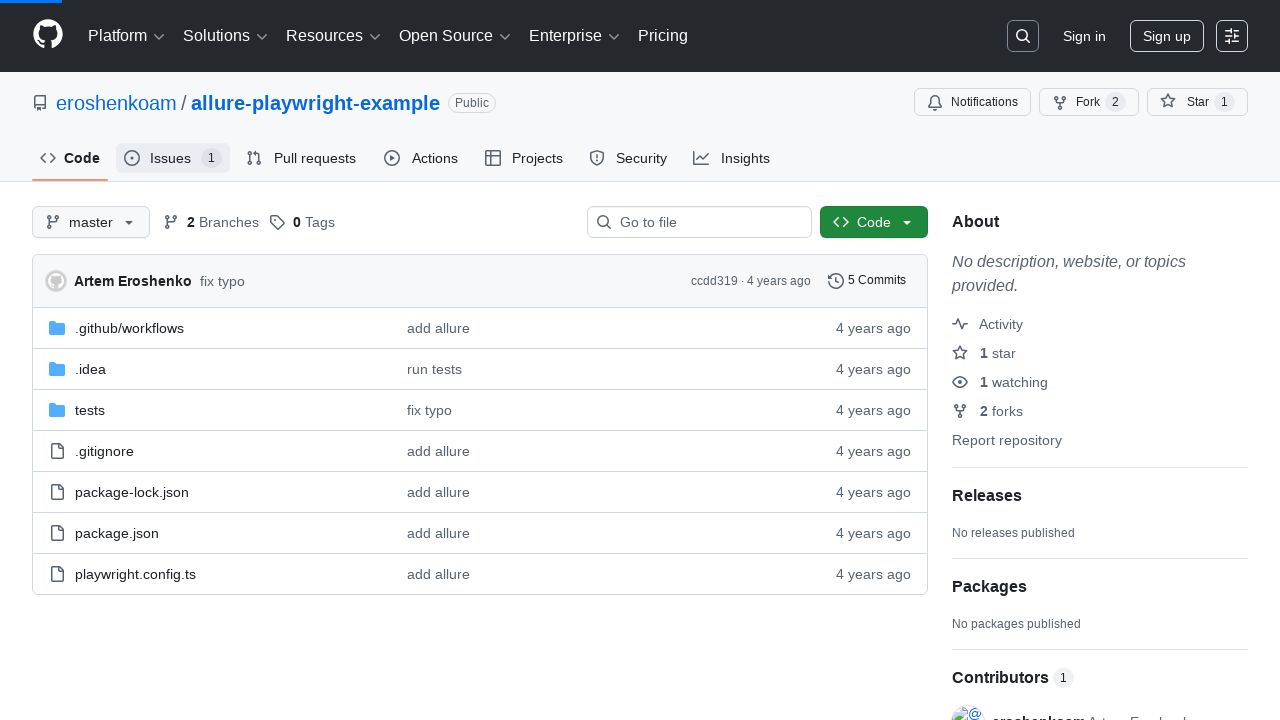

Verified issue 'Не работает переход по табу Issues' is visible
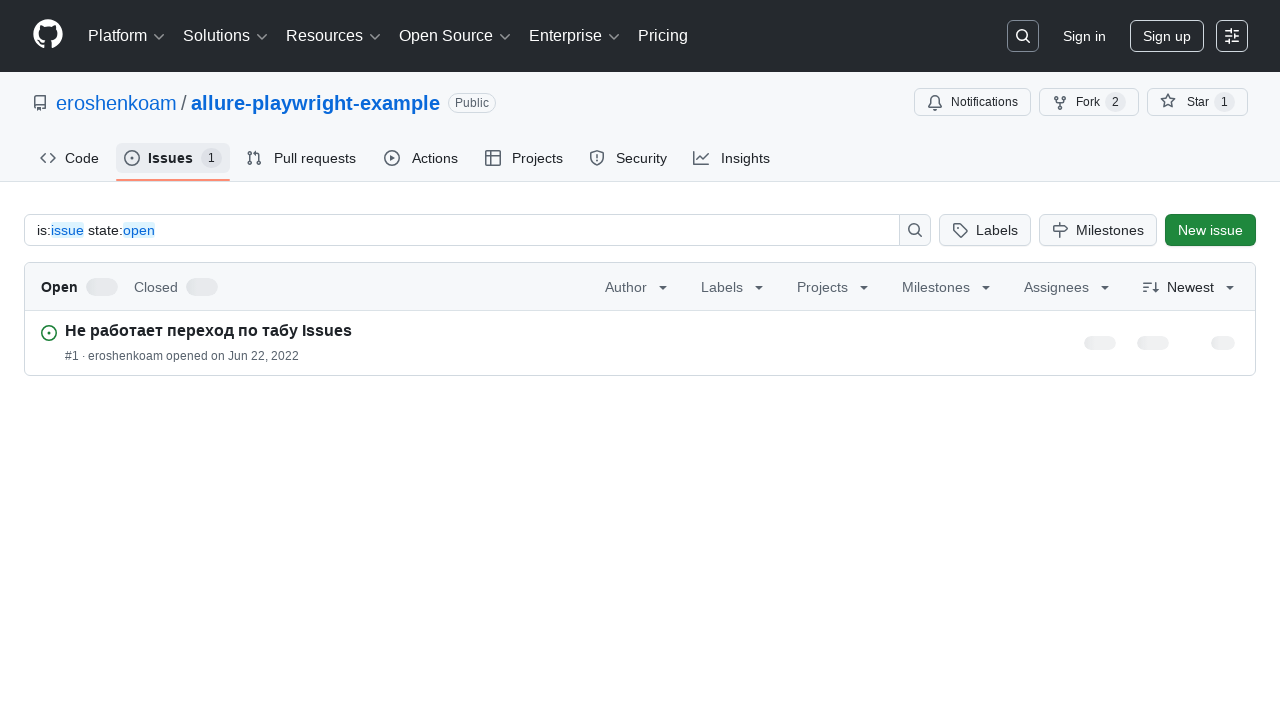

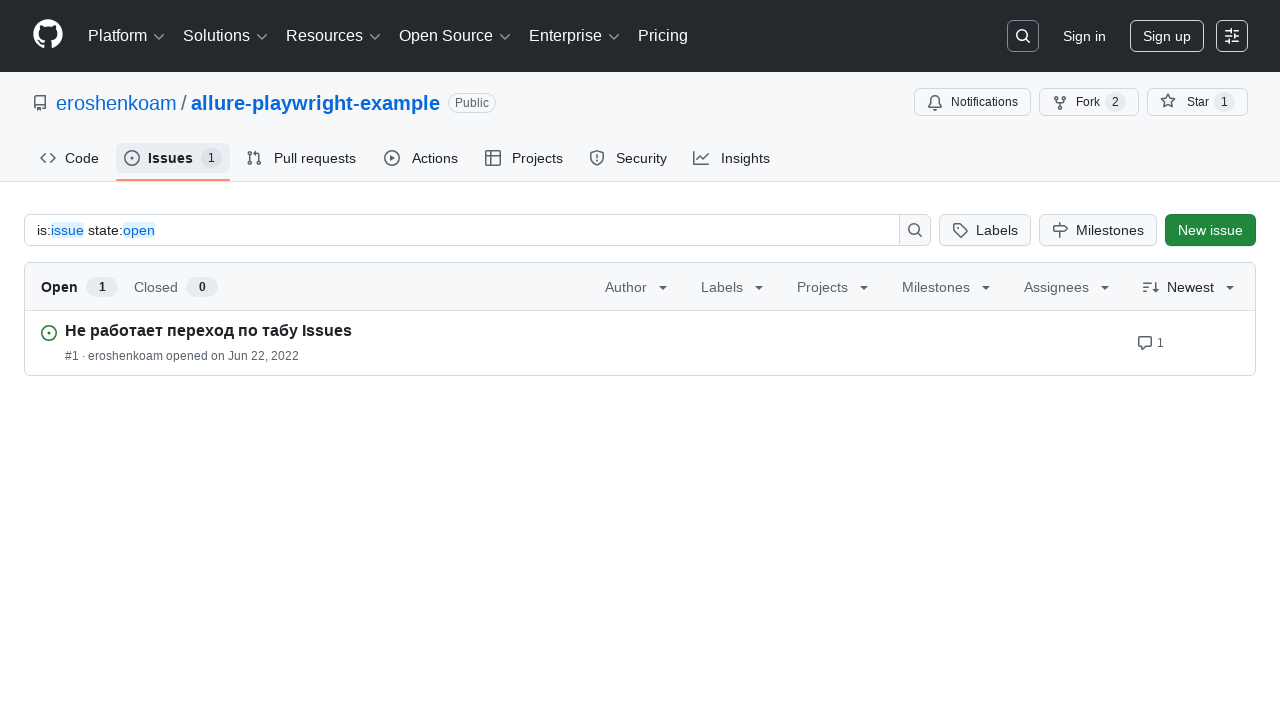